Tests clicking a confirm popup button, dismissing the confirmation, and verifying the denial message appears

Starting URL: https://kristinek.github.io/site/examples/alerts_popups

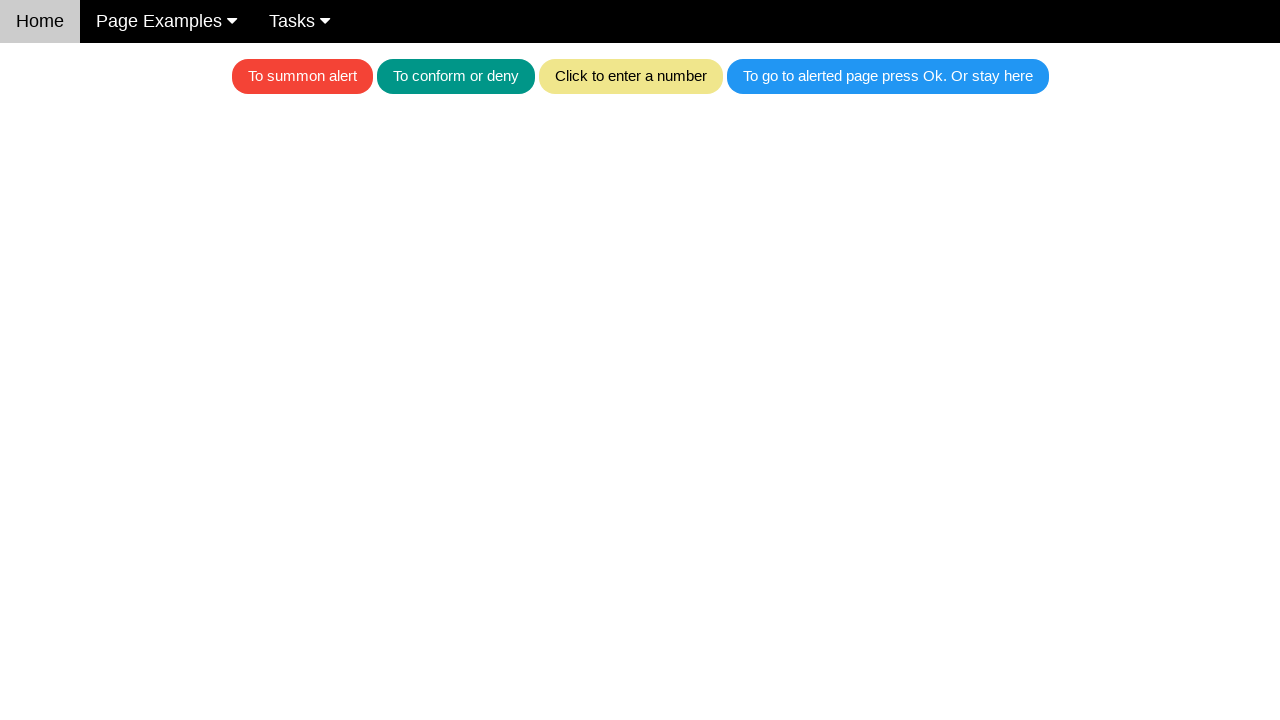

Set up dialog handler to dismiss confirm popup
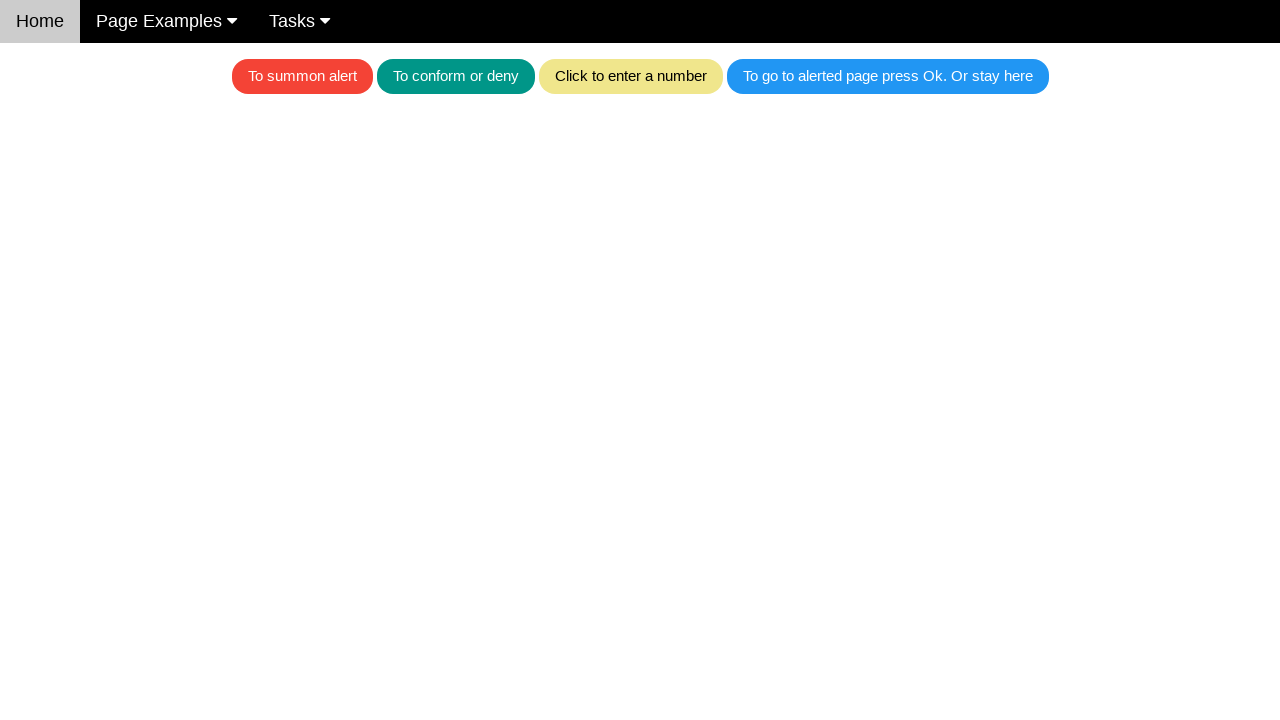

Clicked the teal button to trigger confirm popup at (456, 76) on .w3-teal
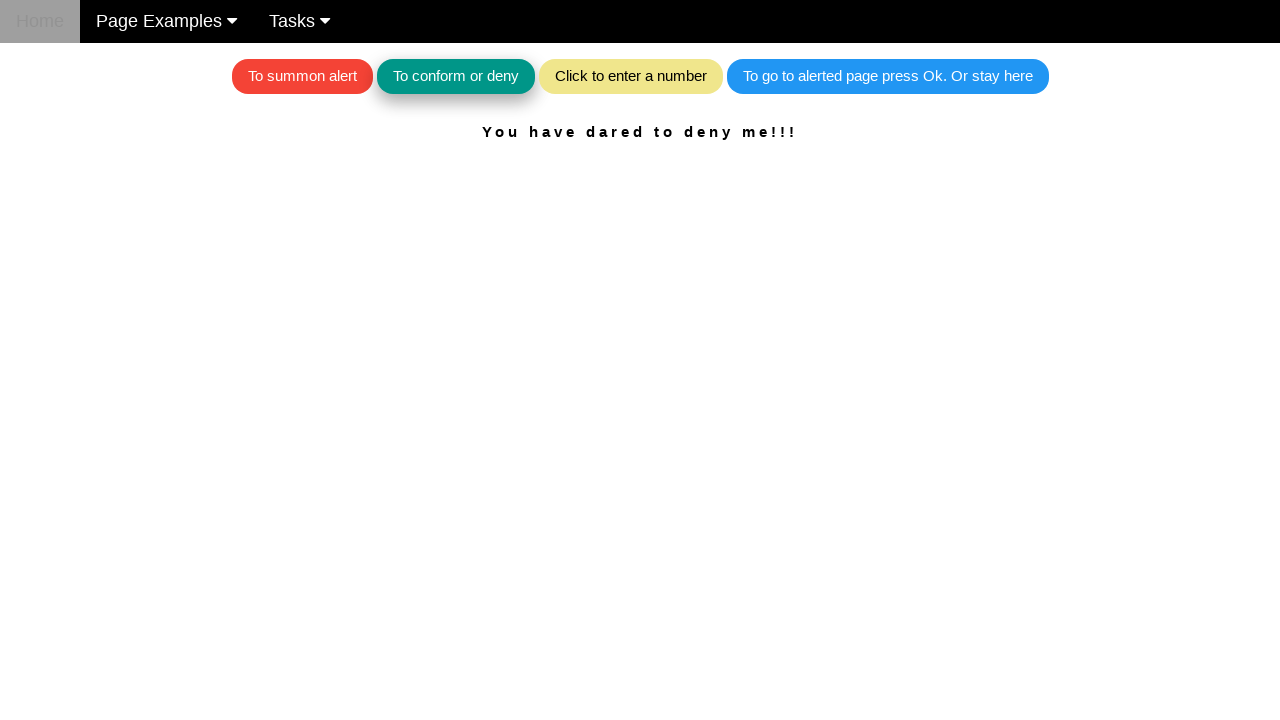

Waited for denial message text to appear
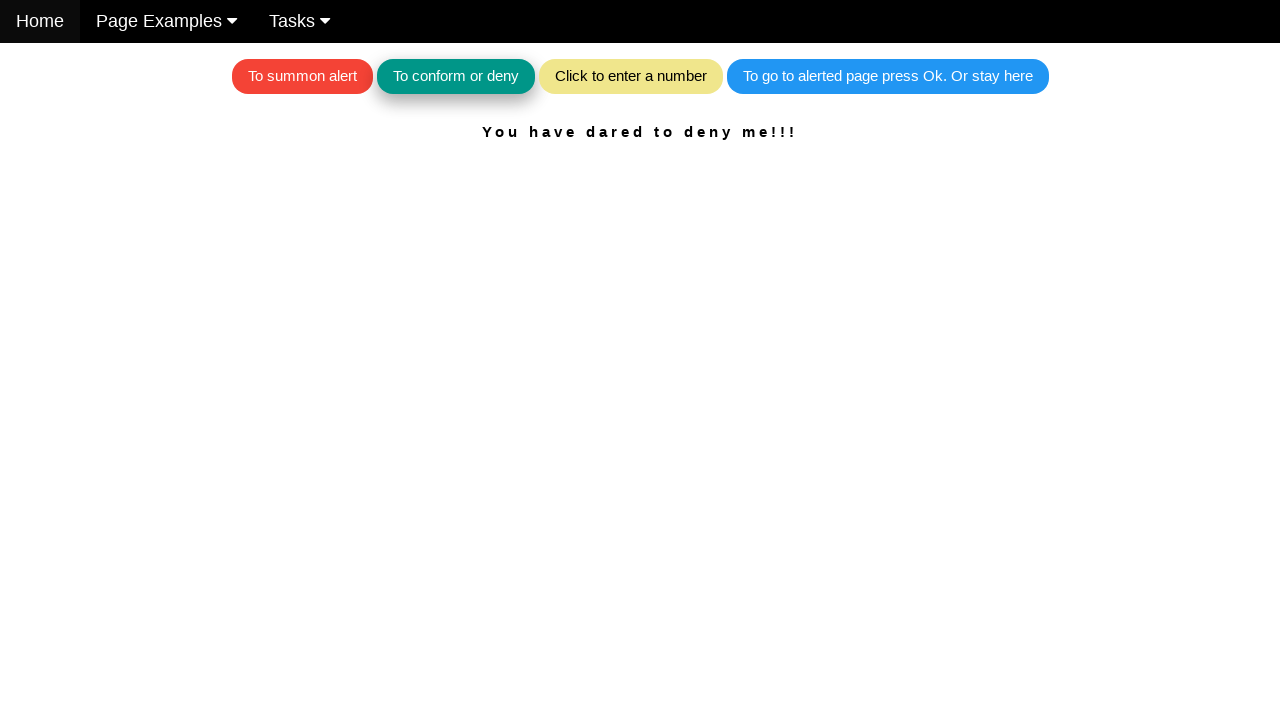

Verified denial message 'You have dared to deny me!!!' appears on page
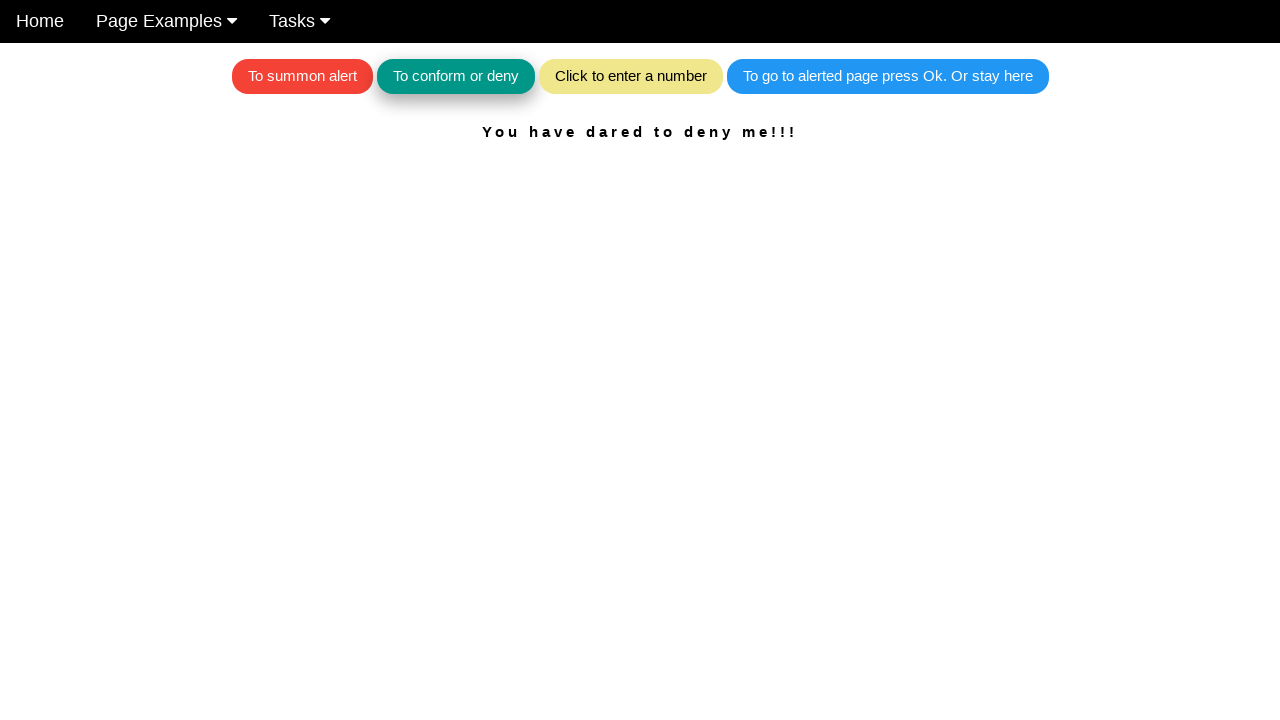

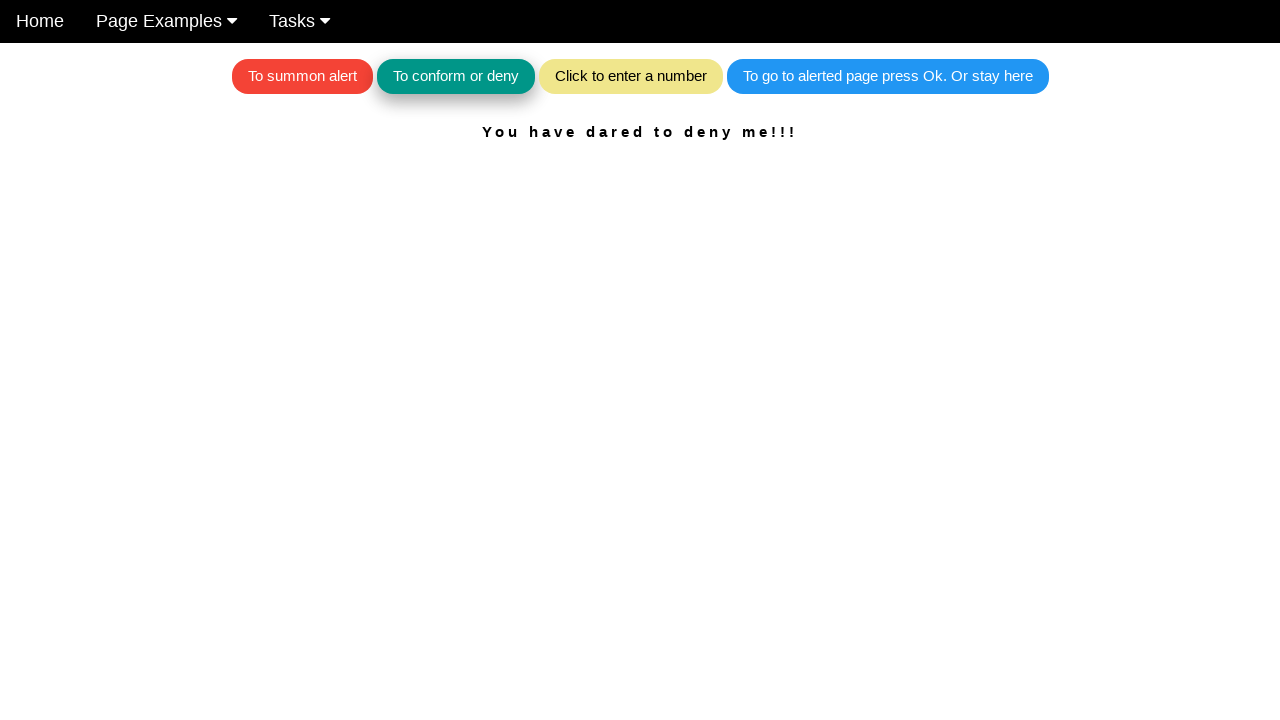